Verifies that the URL https://www.guvi.in is valid and accessible by navigating to it and checking the page loads successfully

Starting URL: https://www.guvi.in

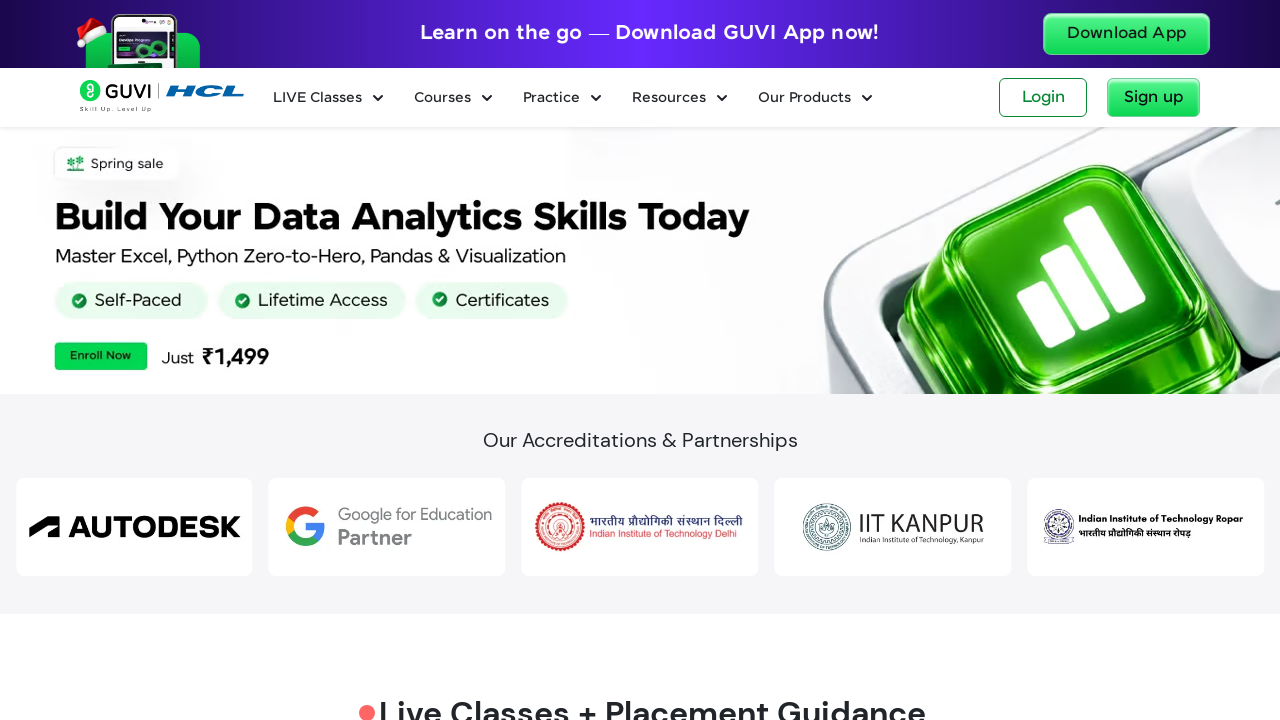

Page DOM content loaded state reached
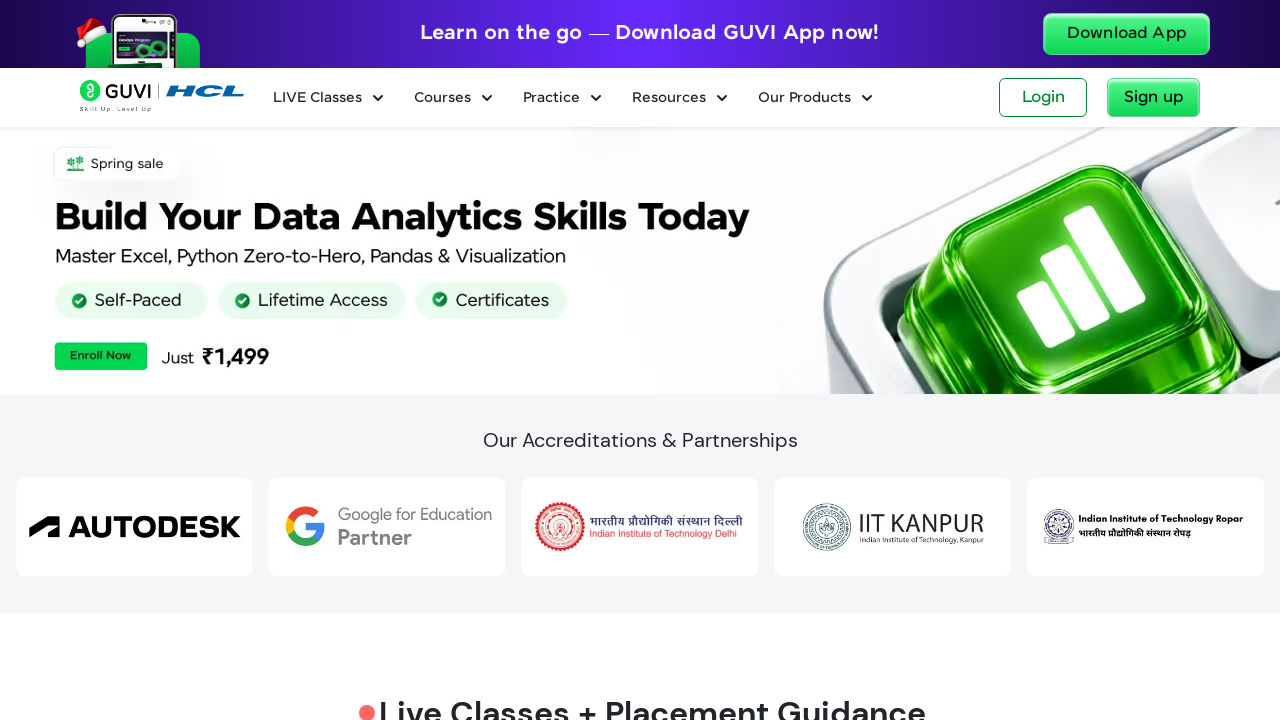

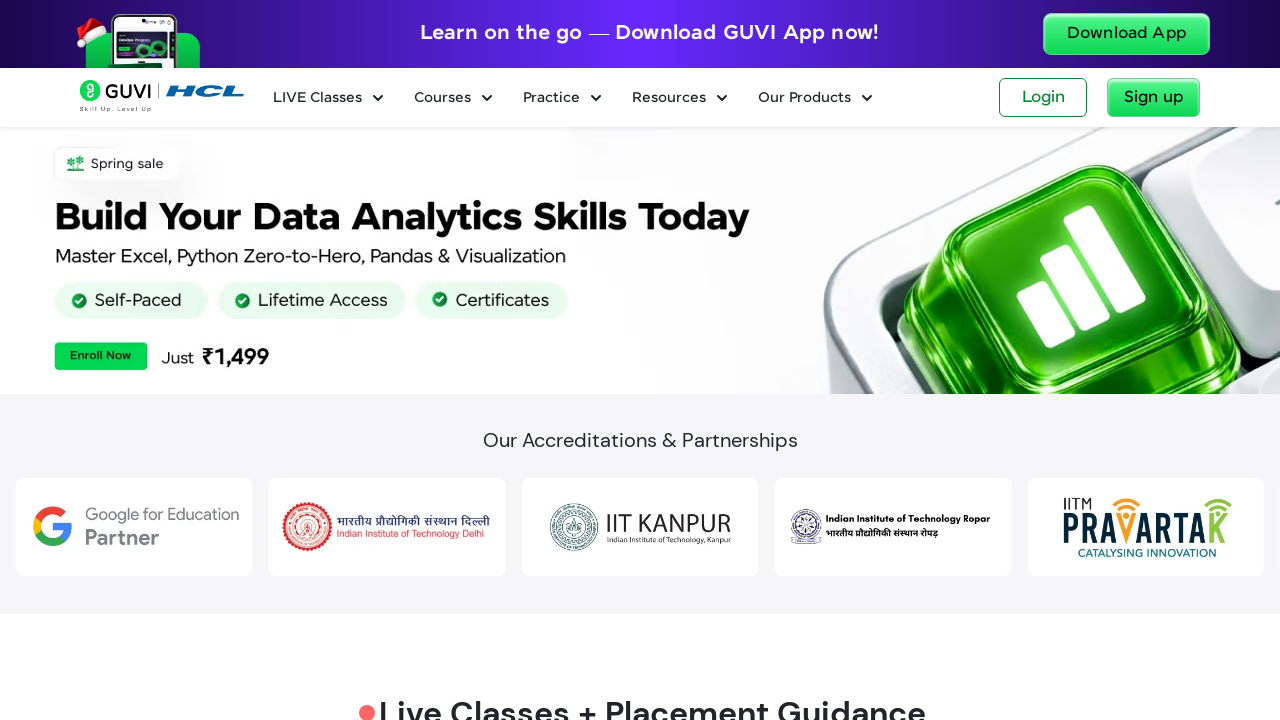